Tests the wallpaper calculator with windows and doors by adding window and door dimensions and verifying the wall area calculations are correctly reduced.

Starting URL: https://kalk.pro/finish/wallpaper/

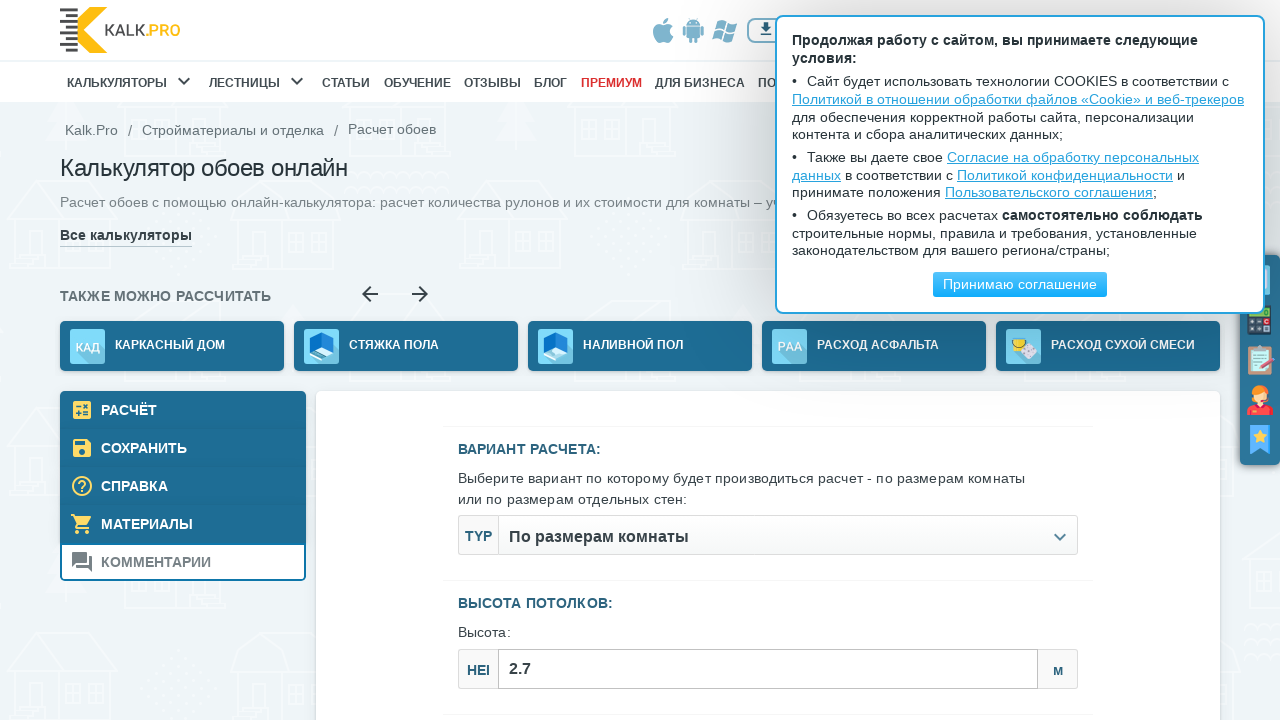

Filled ceiling height with 1 on #js--roomСeiling_height
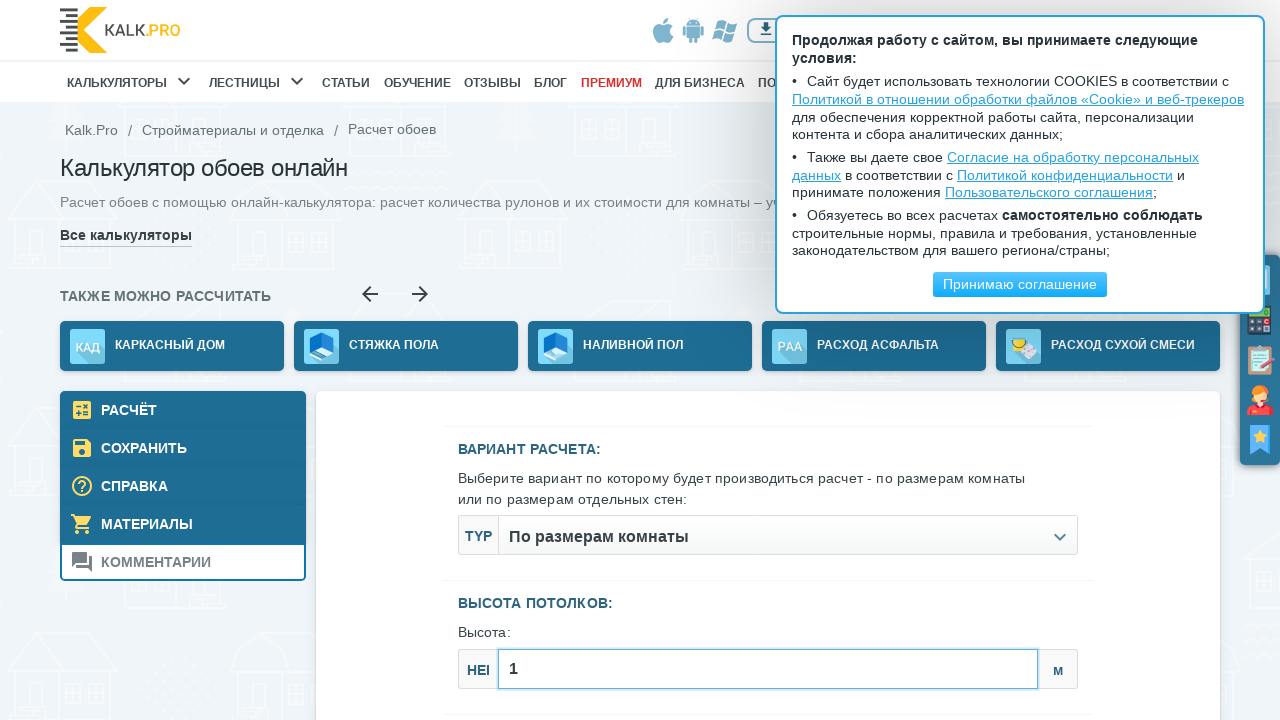

Filled room width with 1 on #js--roomSizes_width
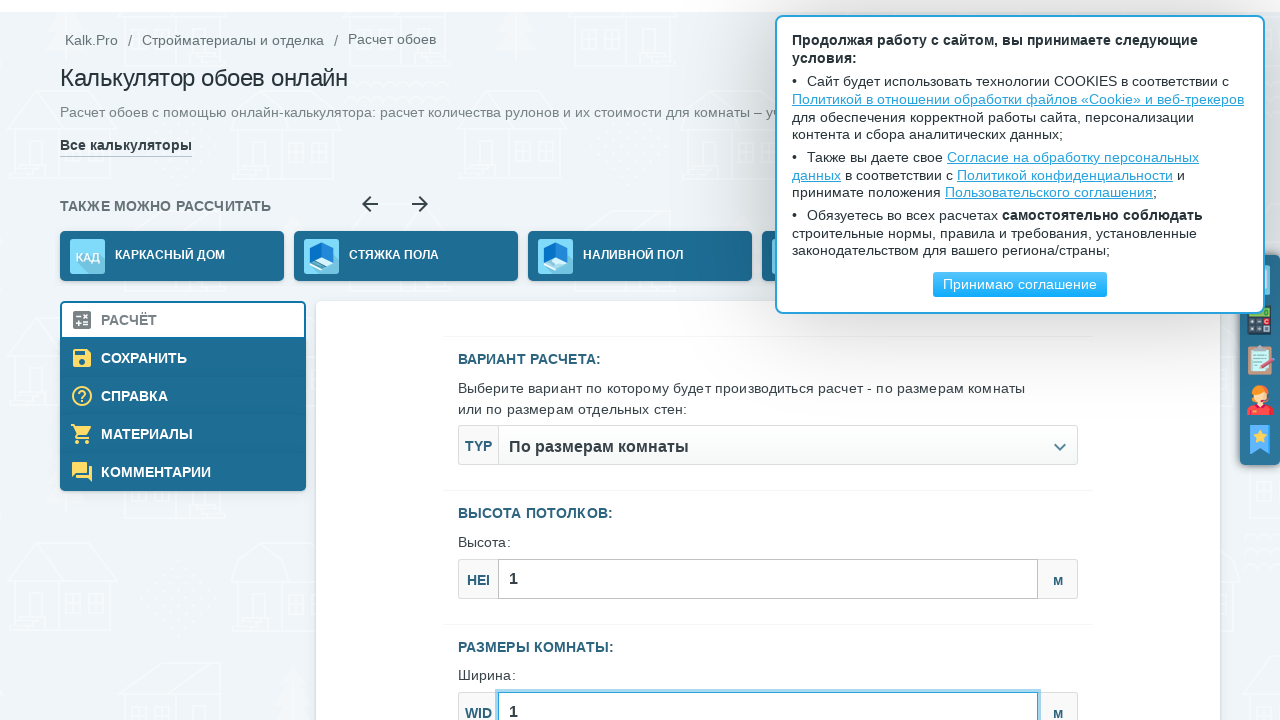

Filled room length with 1 on #js--roomSizes_length
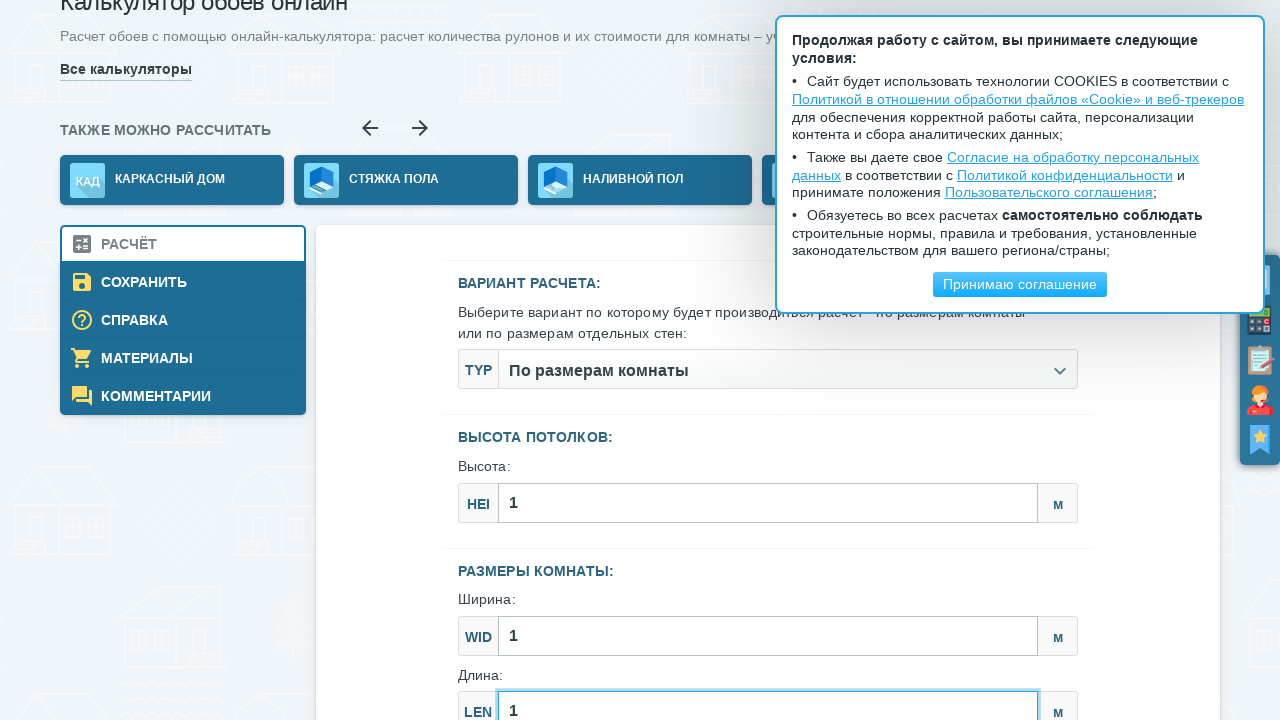

Clicked button to add a window at (1021, 360) on fieldset[name=windows] button
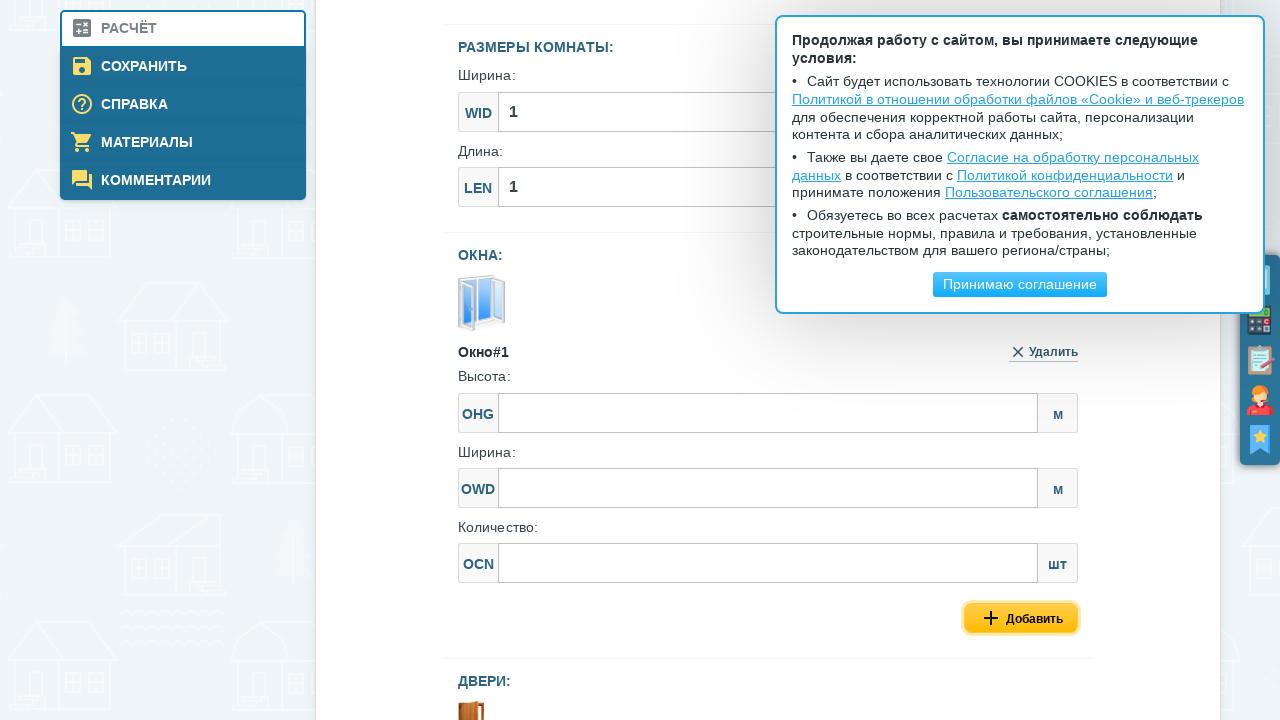

Filled window height with 1 on #js--windows_height_0
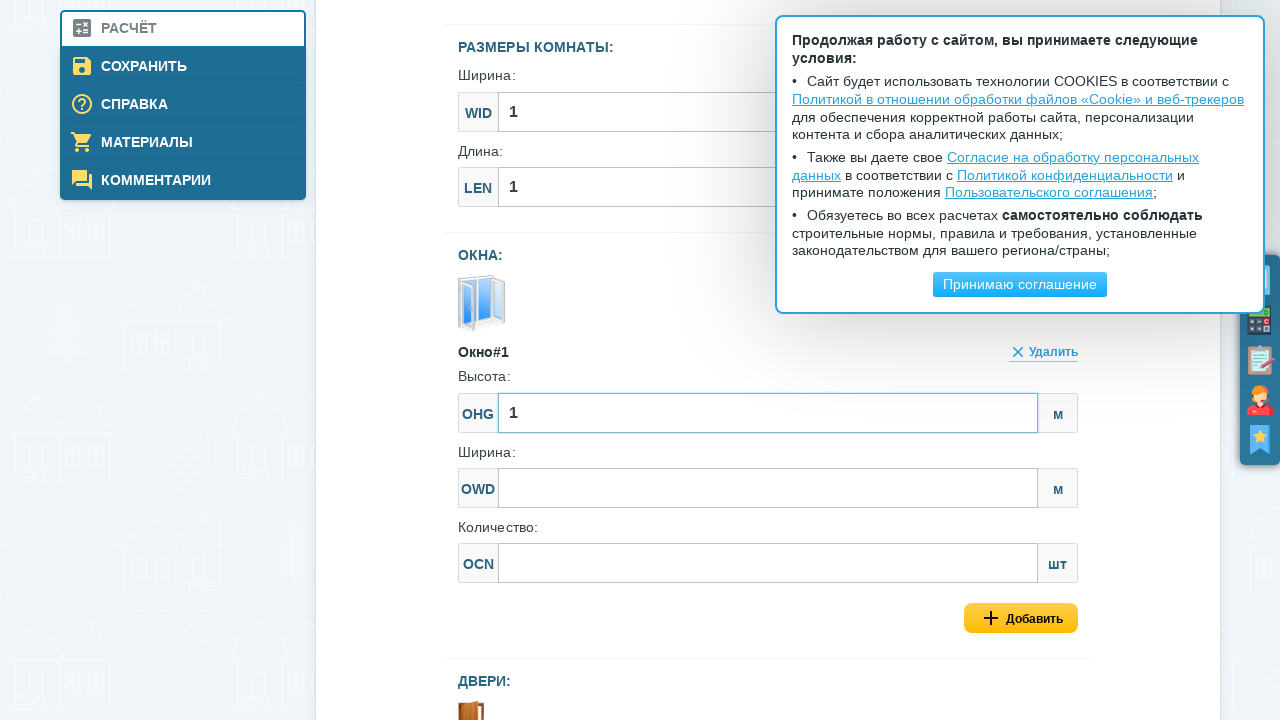

Filled window width with 1 on #js--windows_width_0
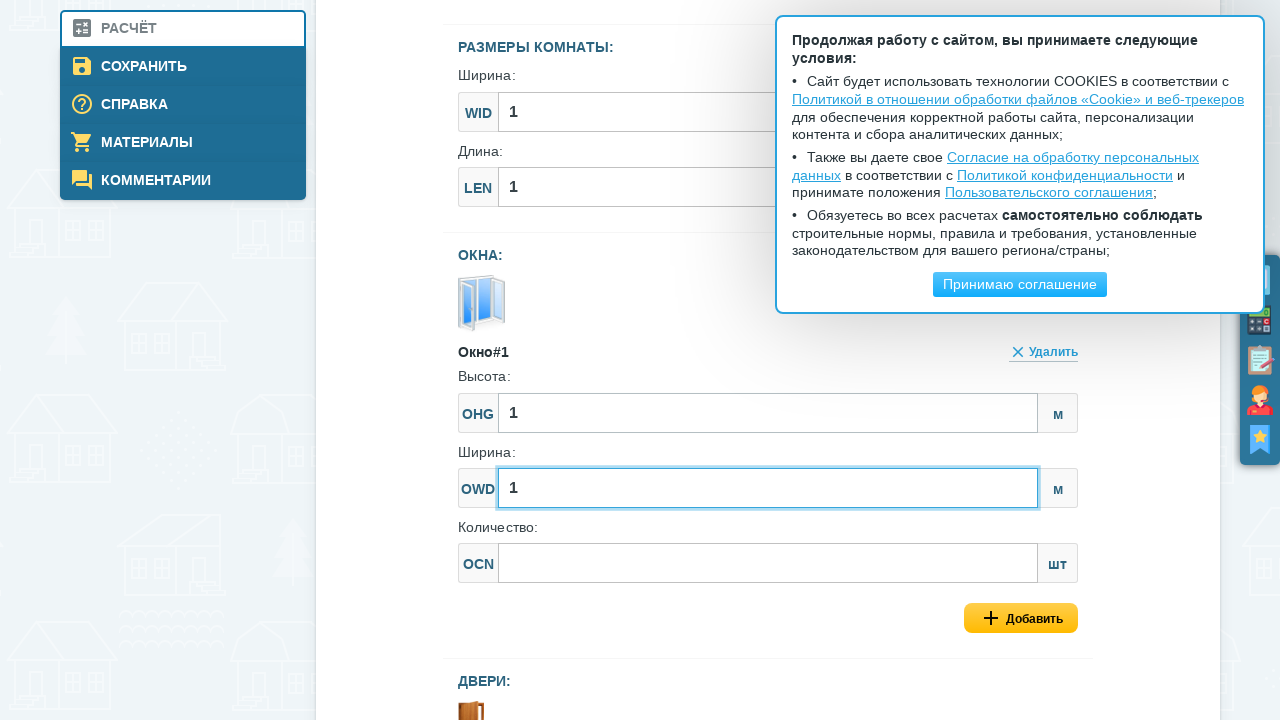

Set window count to 1 on #js--windows_count_0
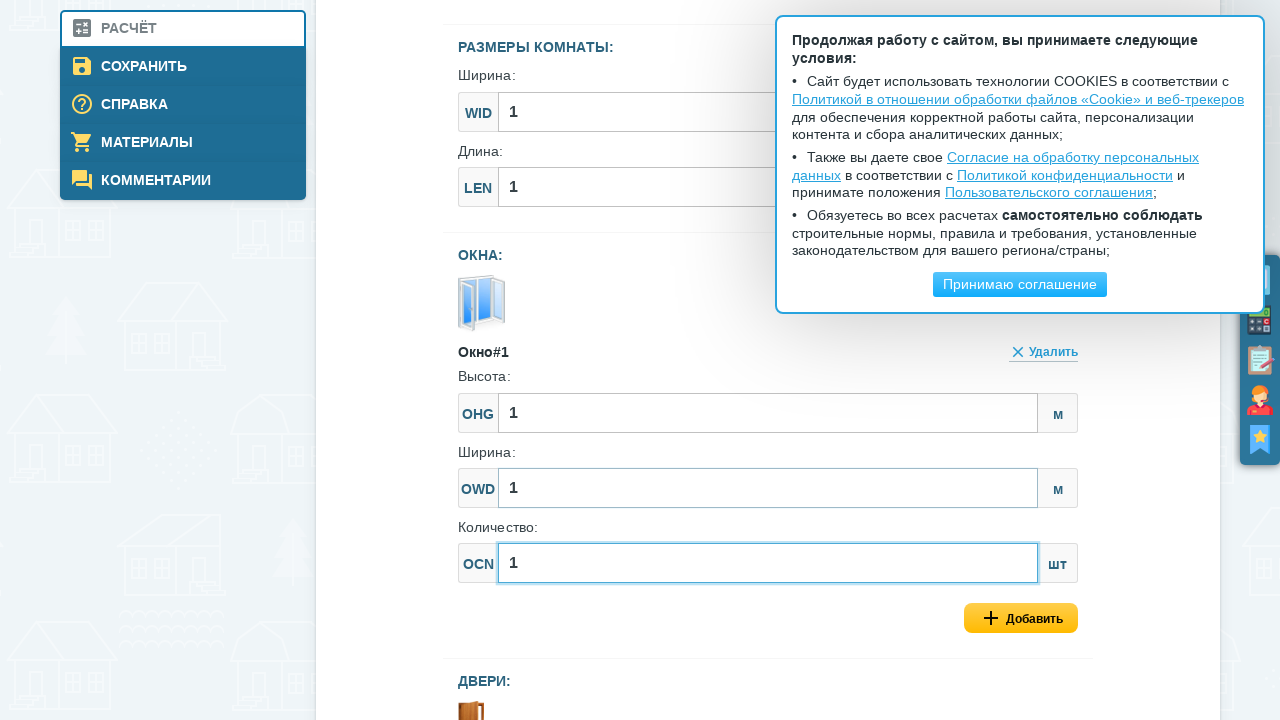

Scrolled calculate button into view
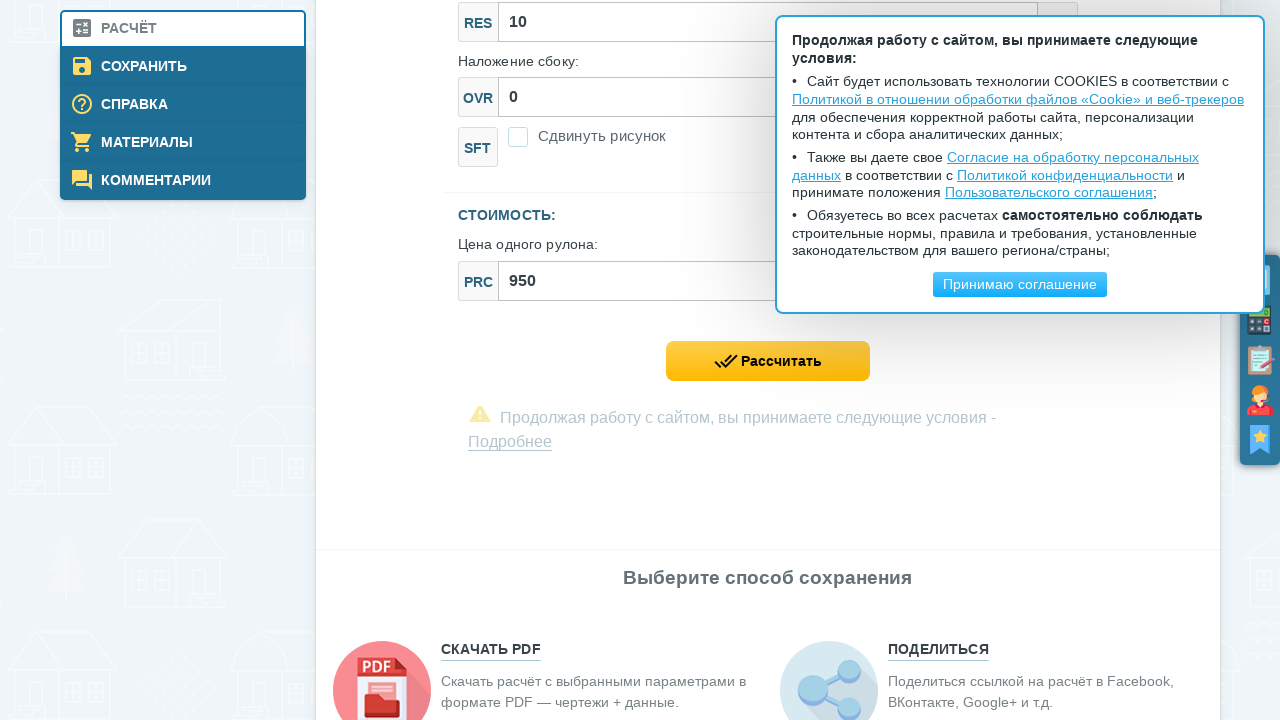

Clicked calculate button at (768, 361) on .js--calcModelFormSubmit
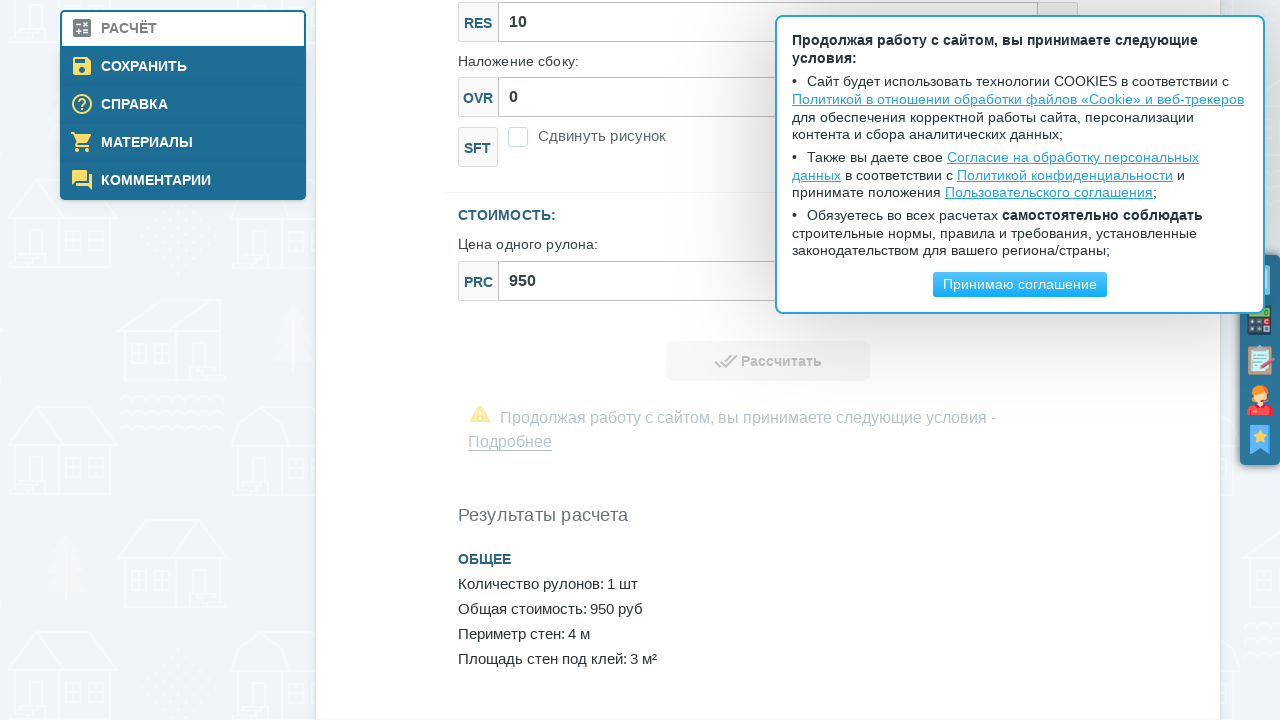

Verified calculation results header is present
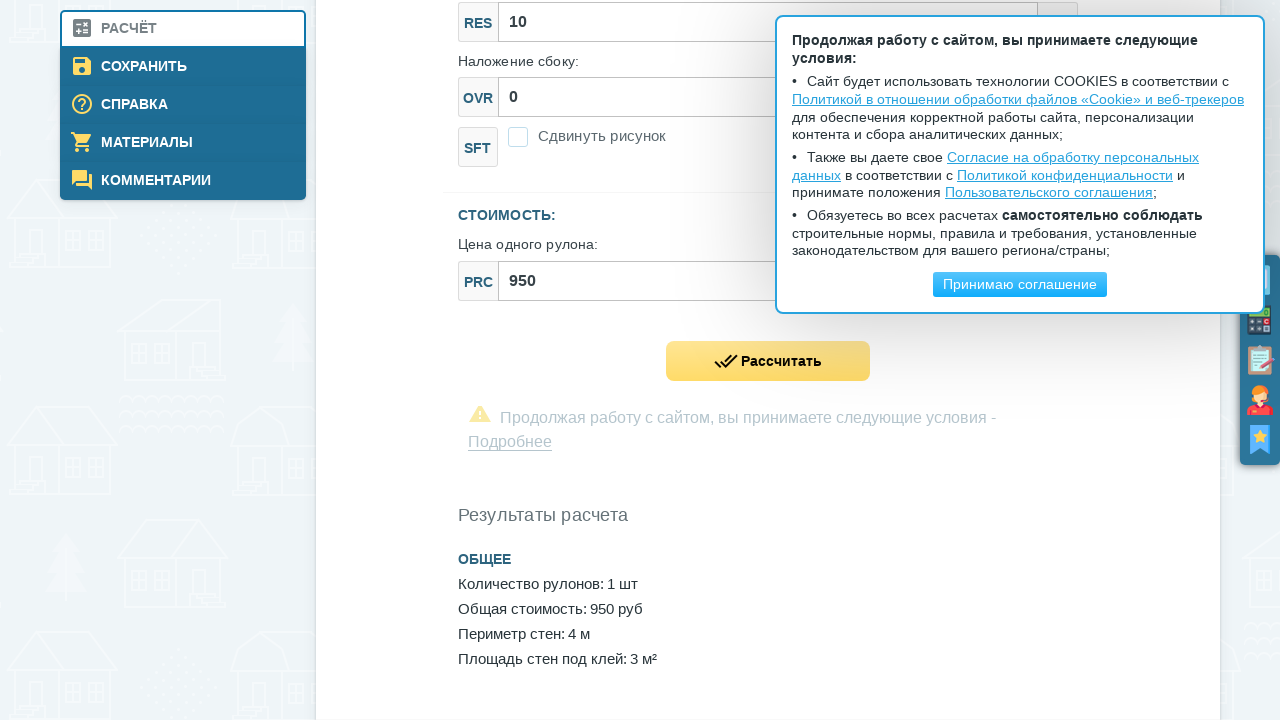

Verified wall area is 3 m² (4 walls minus 1 window)
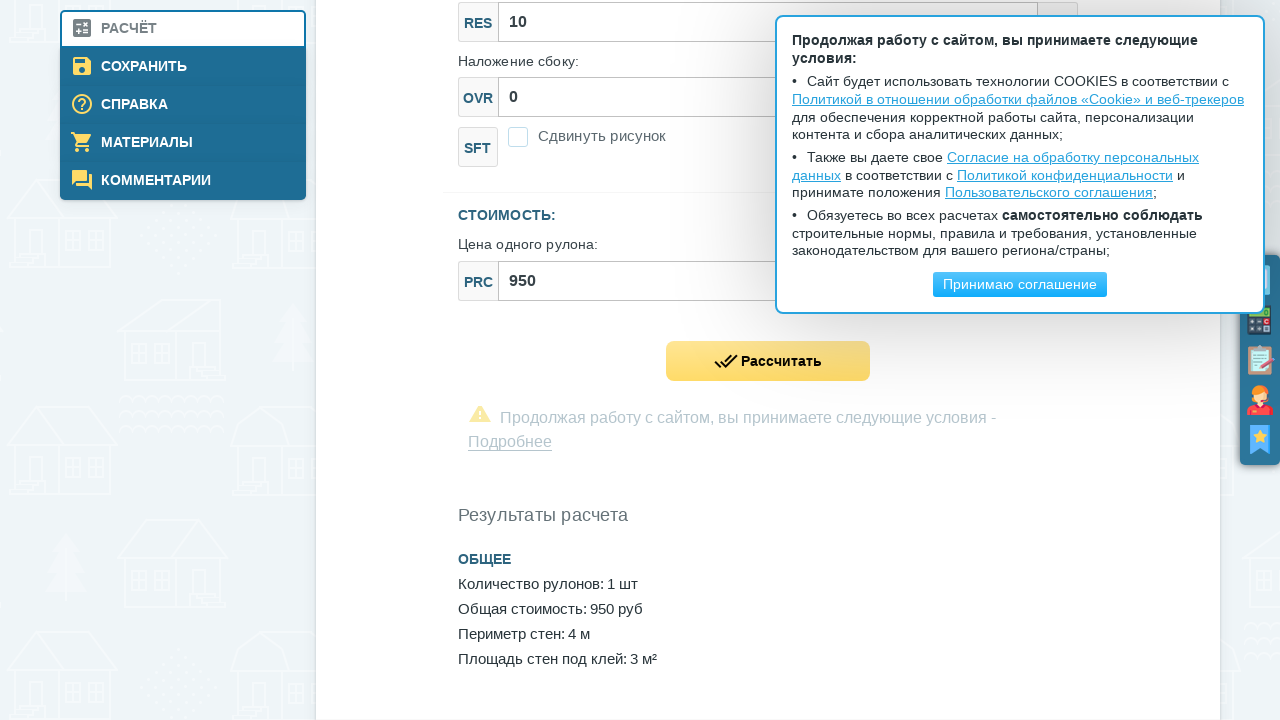

Clicked button to add a door at (1021, 360) on fieldset[name=doors] button
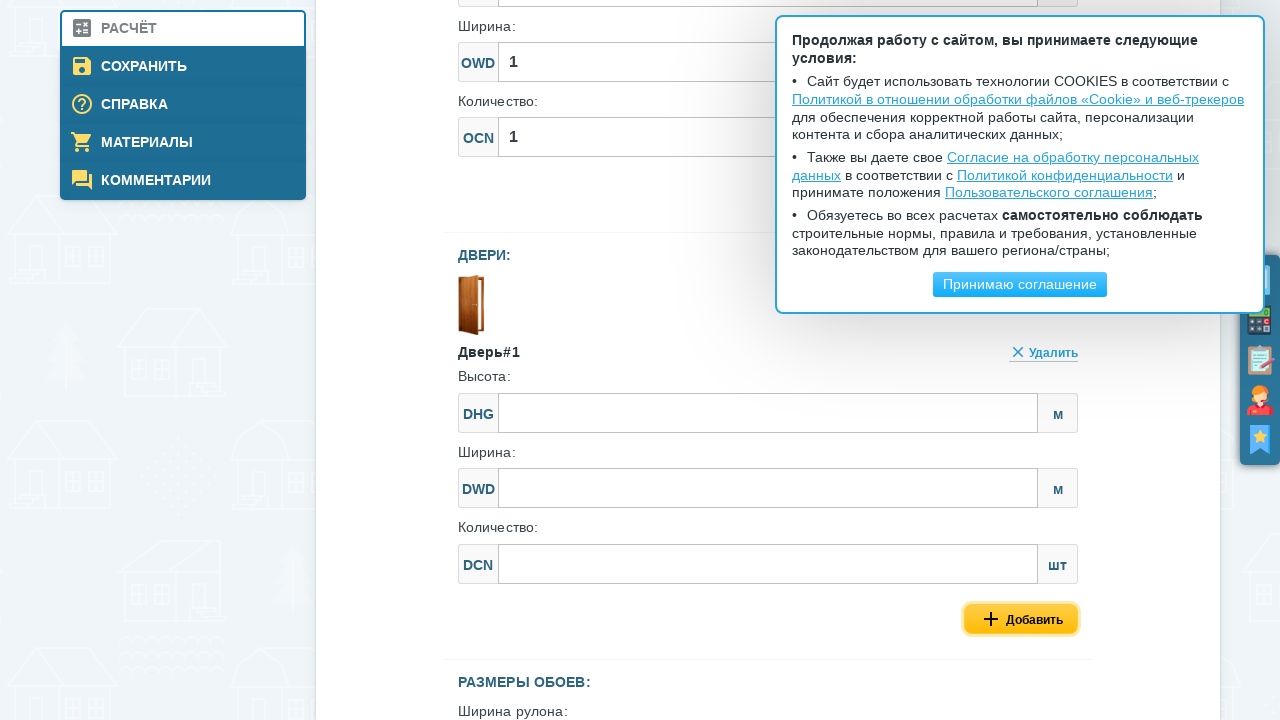

Filled door height with 1 on #js--doors_height_0
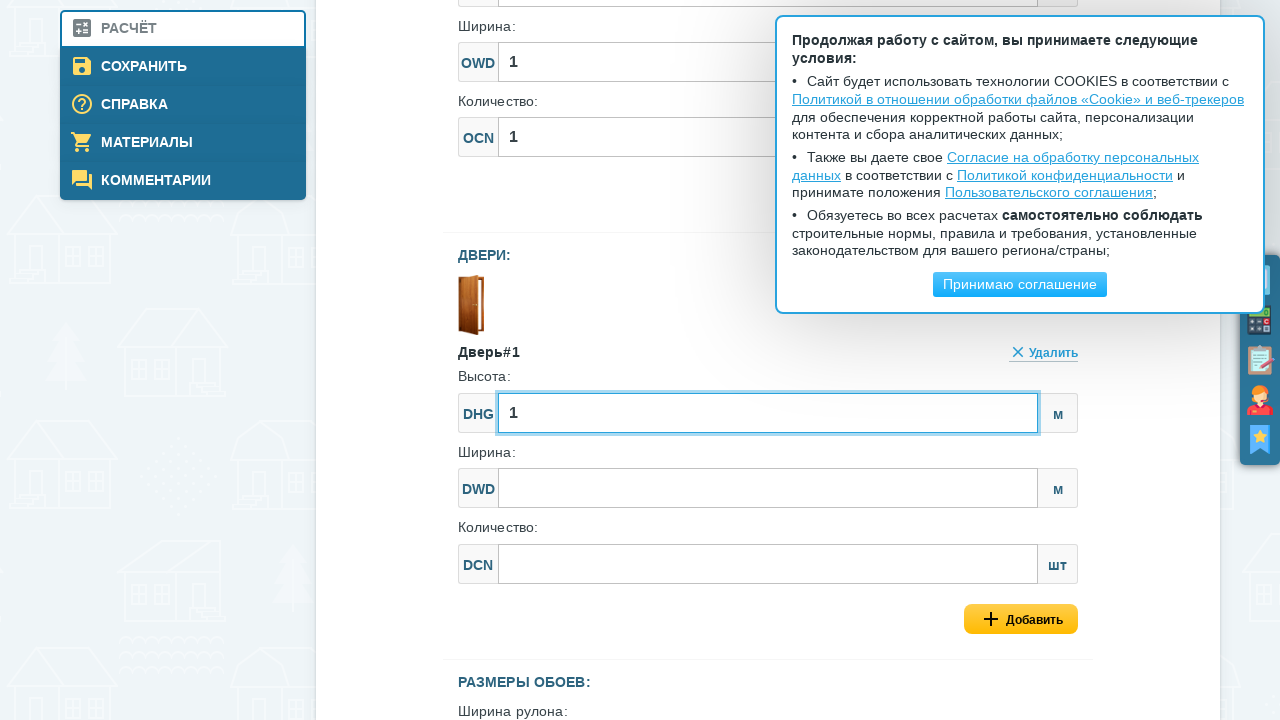

Filled door width with 1 on #js--doors_width_0
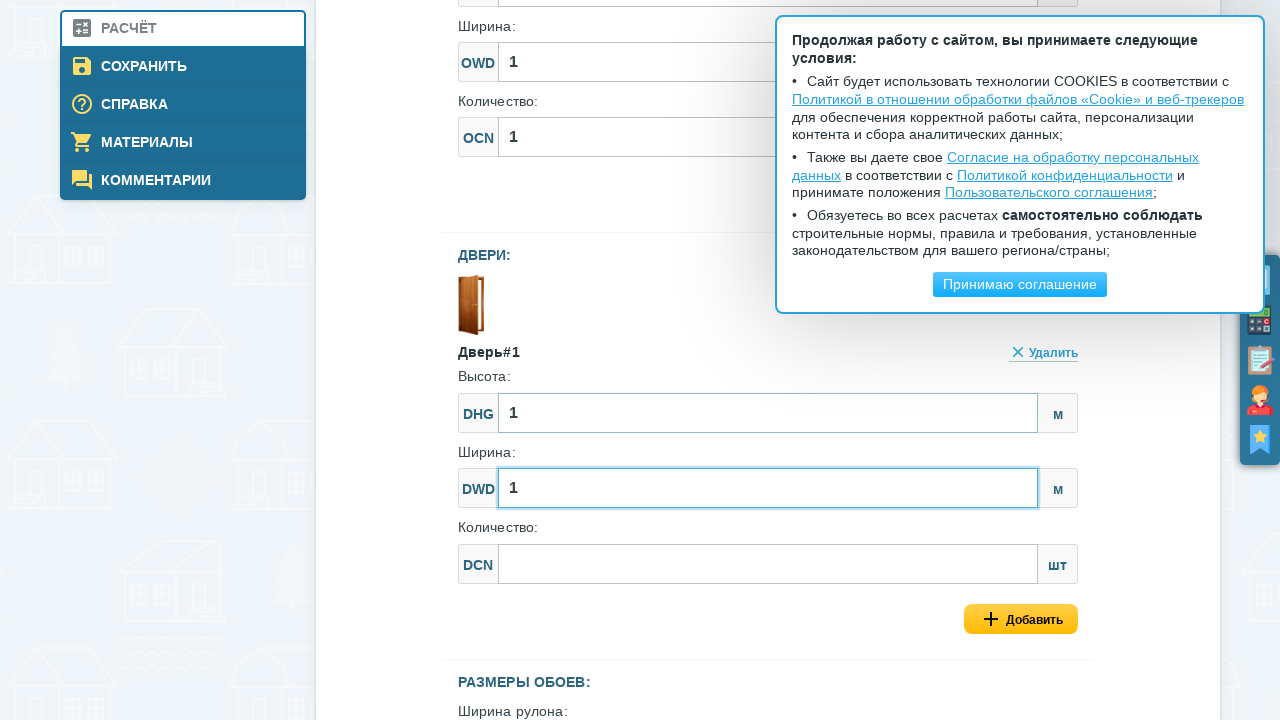

Set door count to 1 on #js--doors_count_0
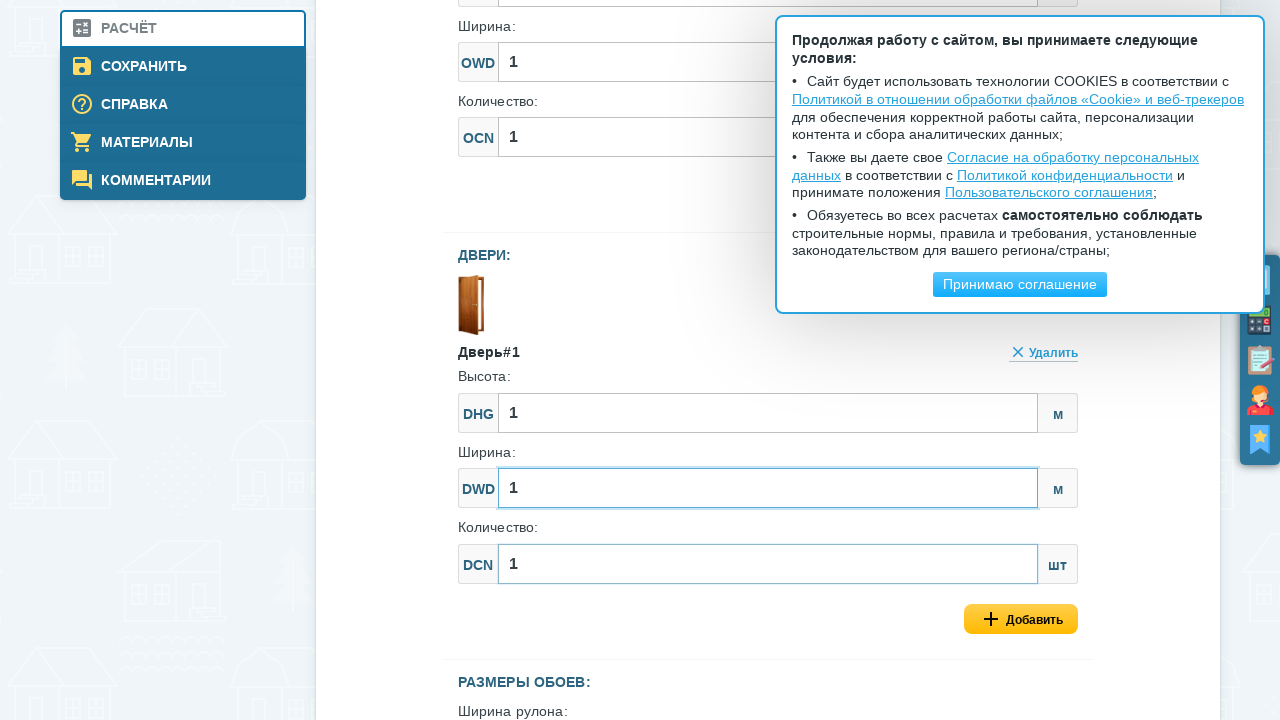

Clicked calculate button to recalculate with door at (768, 361) on .js--calcModelFormSubmit
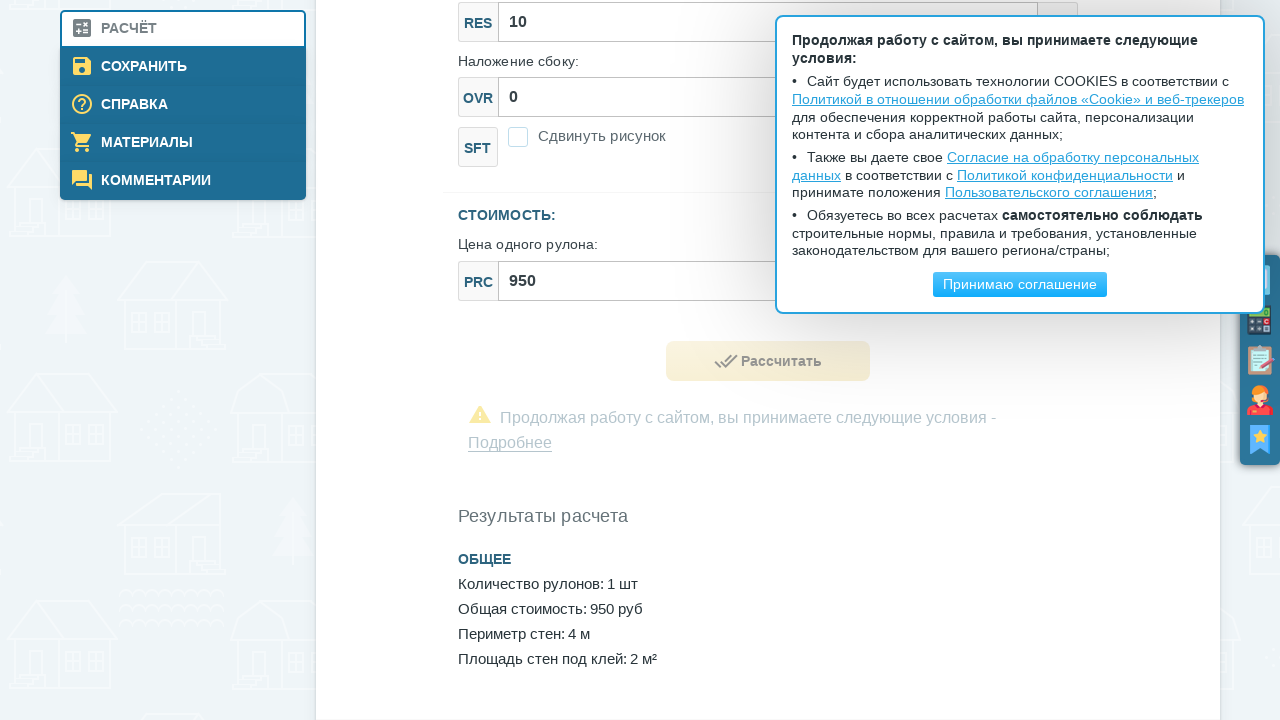

Verified calculation results header is present after adding door
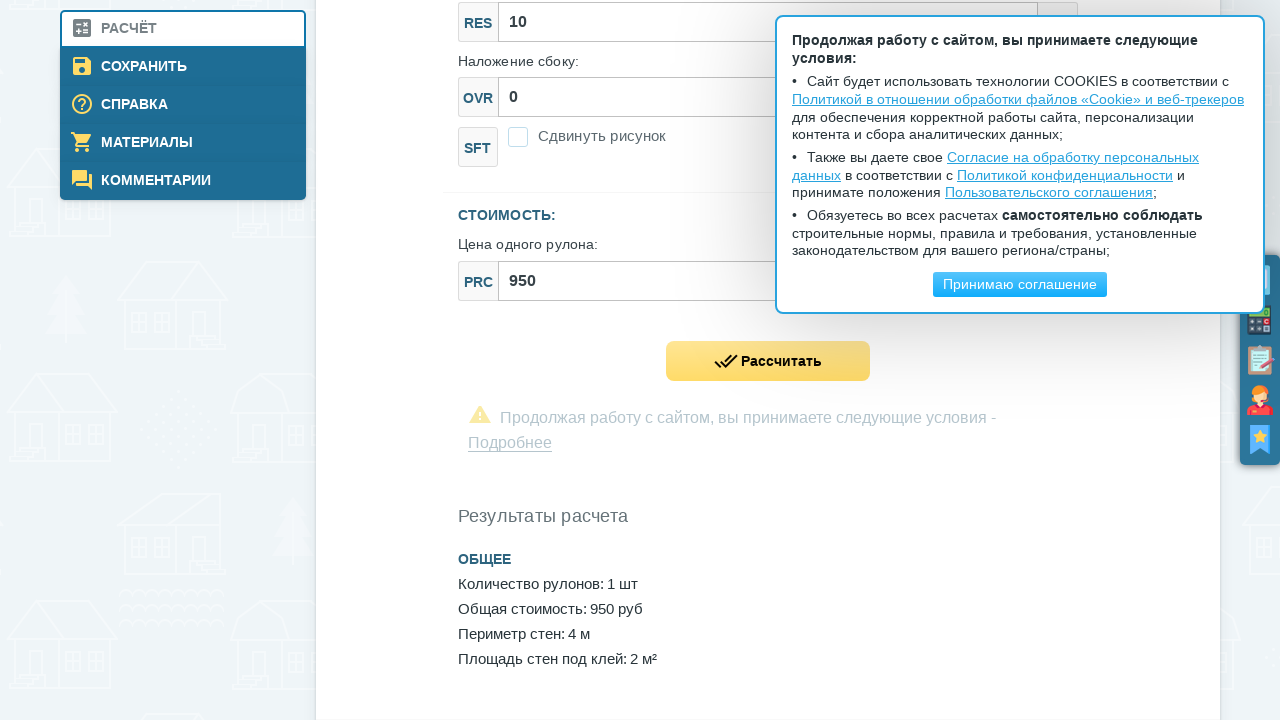

Verified wall area is 2 m² (4 walls minus 1 window minus 1 door)
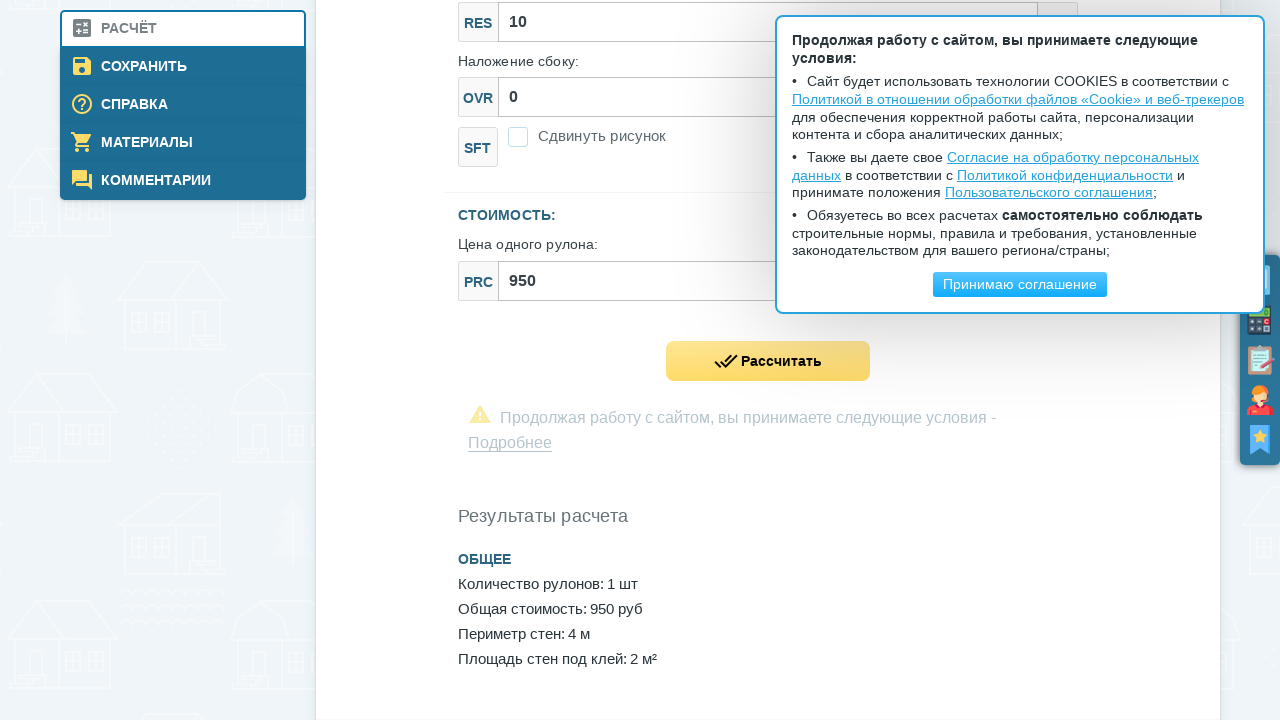

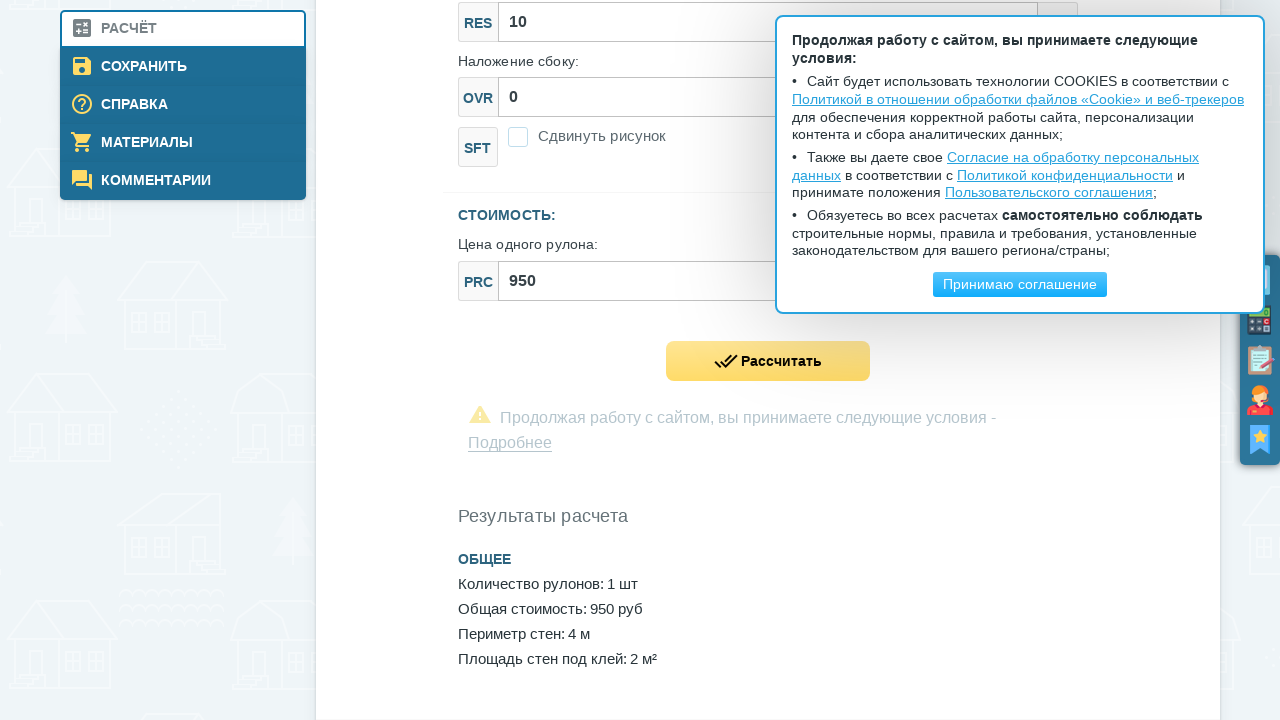